Tests opening a new browser tab by clicking the "New Tab" button, switching to the new tab to verify its content, closing the new tab, and returning to the original window to verify it's still accessible.

Starting URL: https://www.tutorialspoint.com/selenium/practice/browser-windows.php

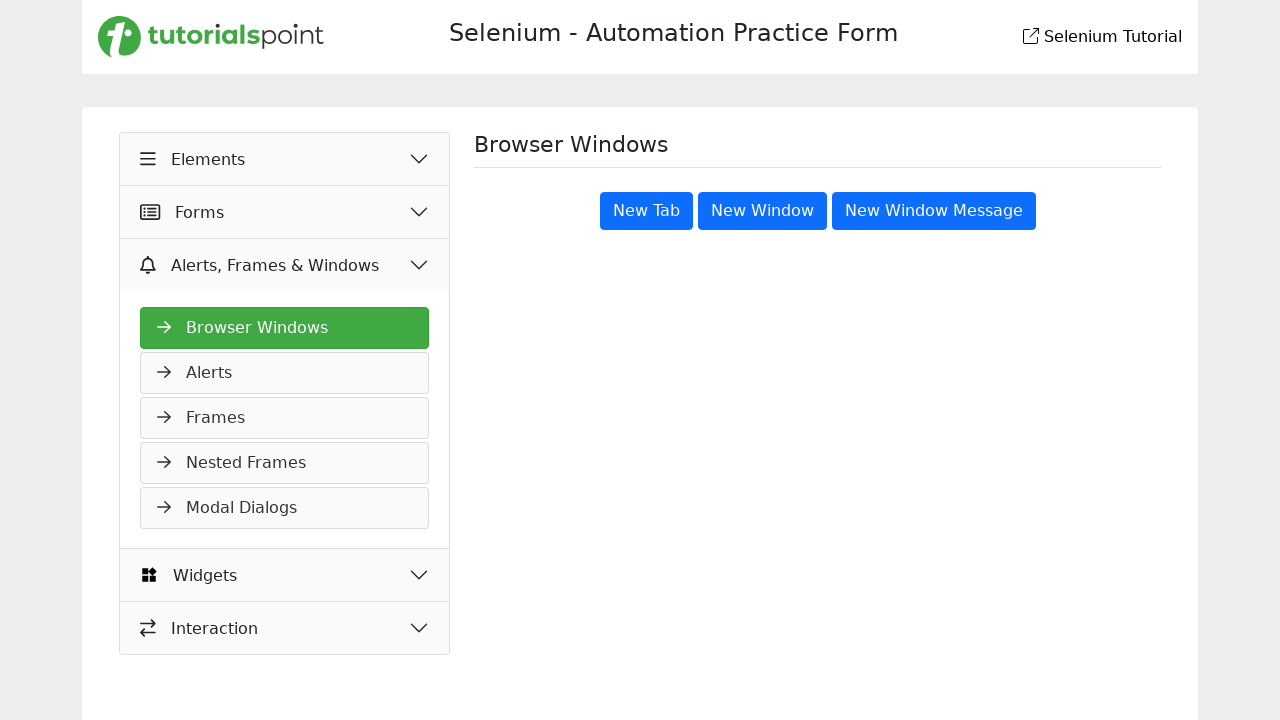

Clicked 'New Tab' button to open a new browser tab at (646, 211) on xpath=//button[text()='New Tab']
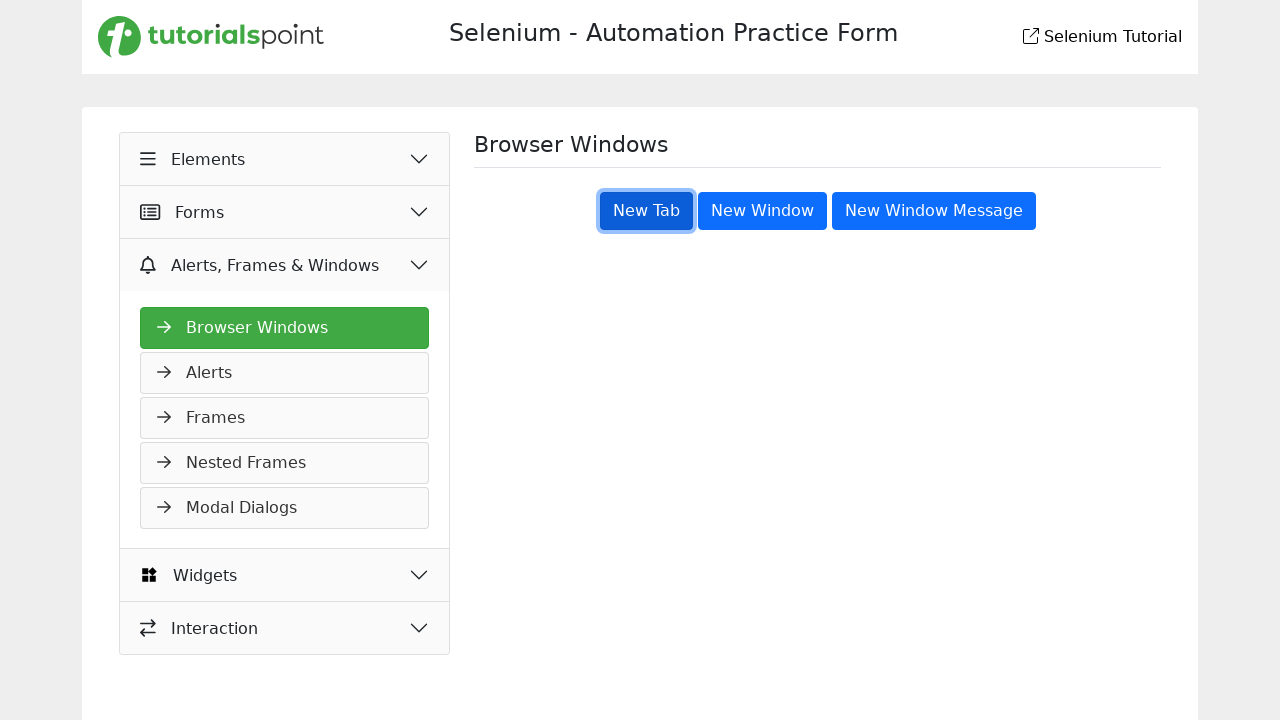

Captured new tab/page object
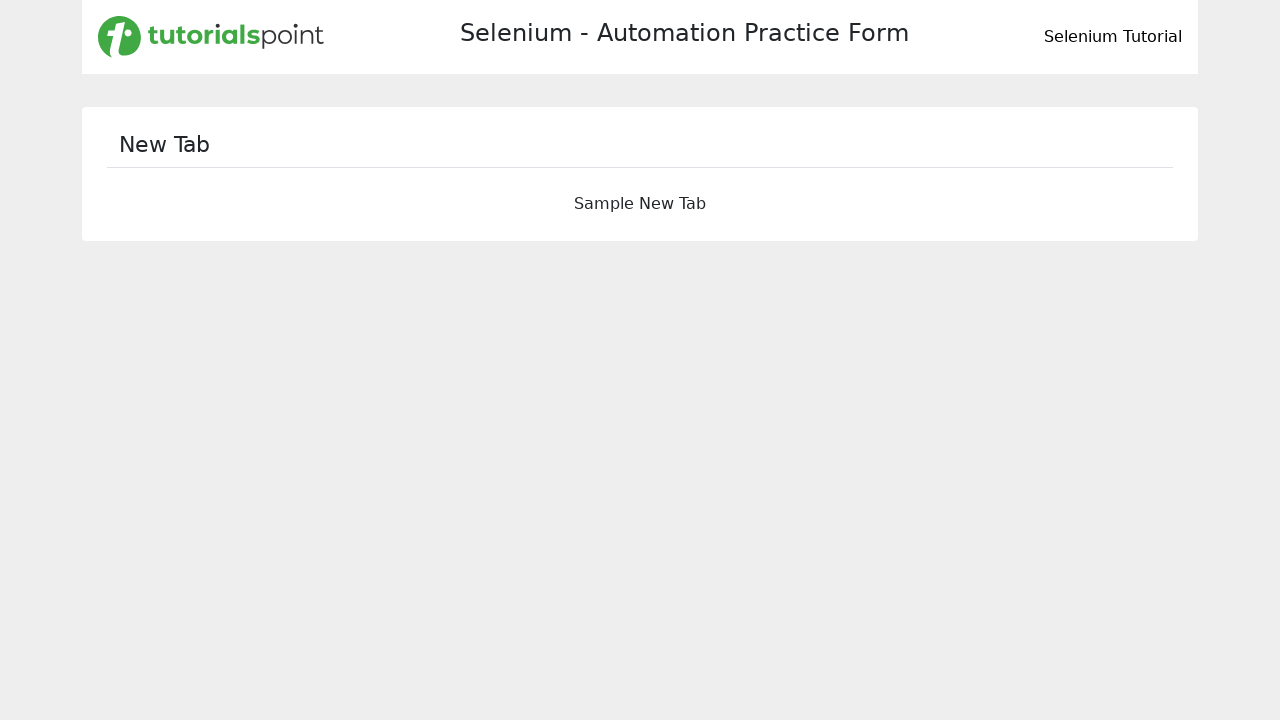

Waited for 'New Tab' heading to load in the new tab
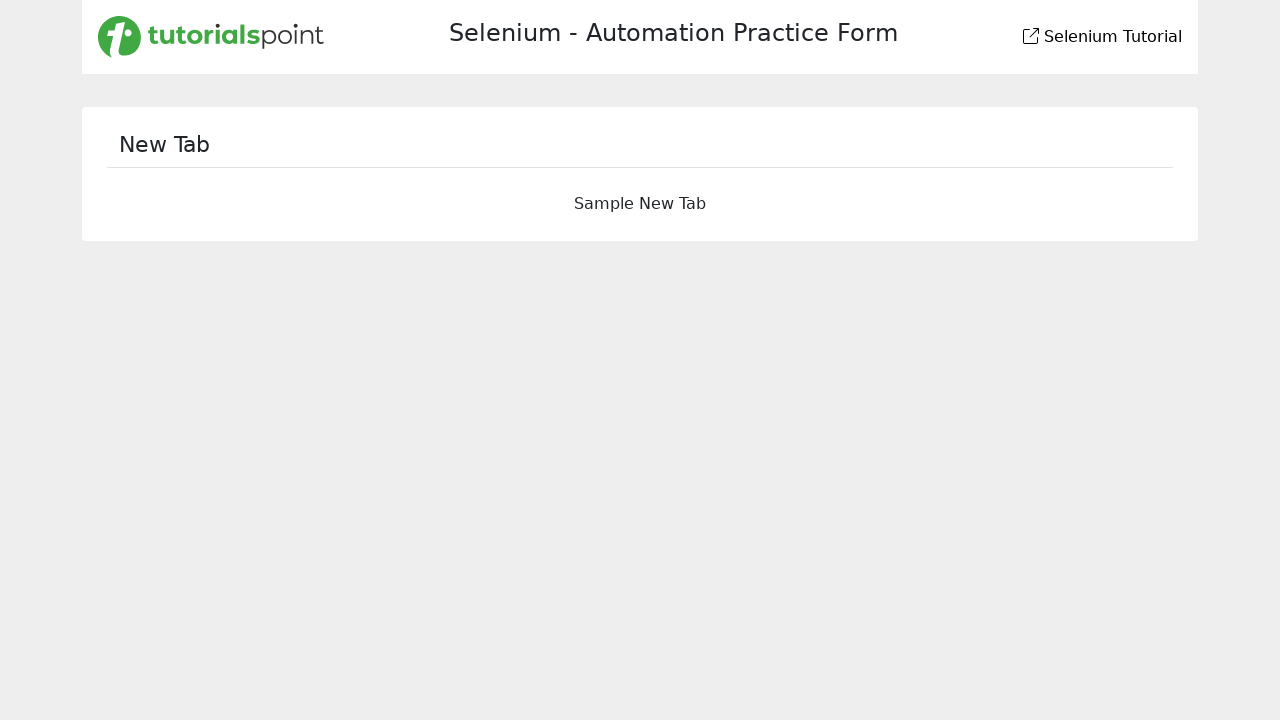

Verified 'New Tab' heading is visible in the new tab
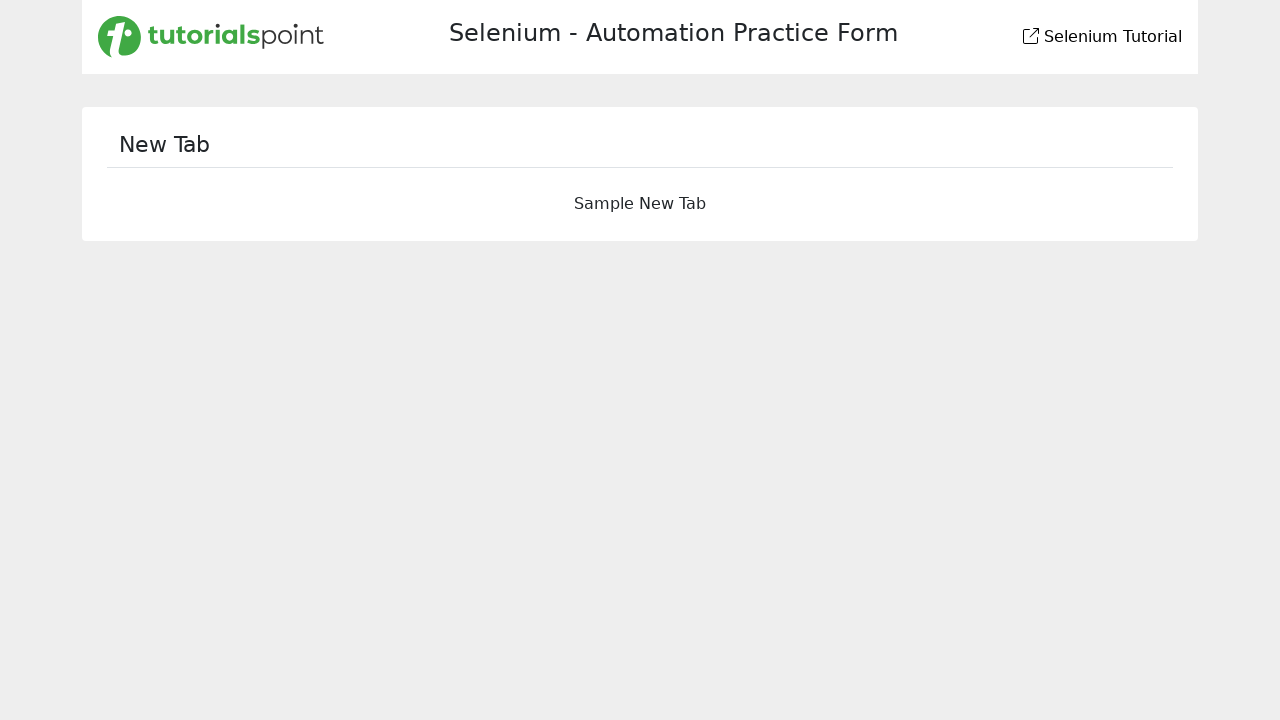

Closed the new tab
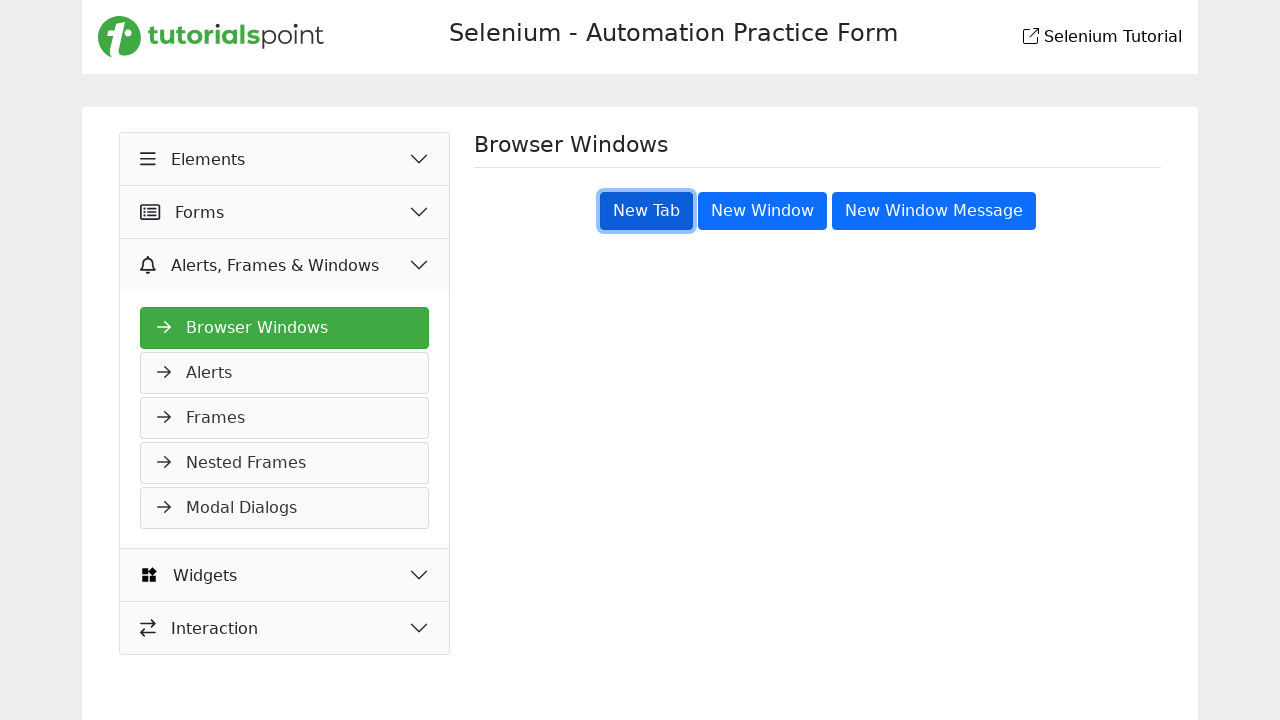

Waited for 'Browser Windows' heading to be present on original page
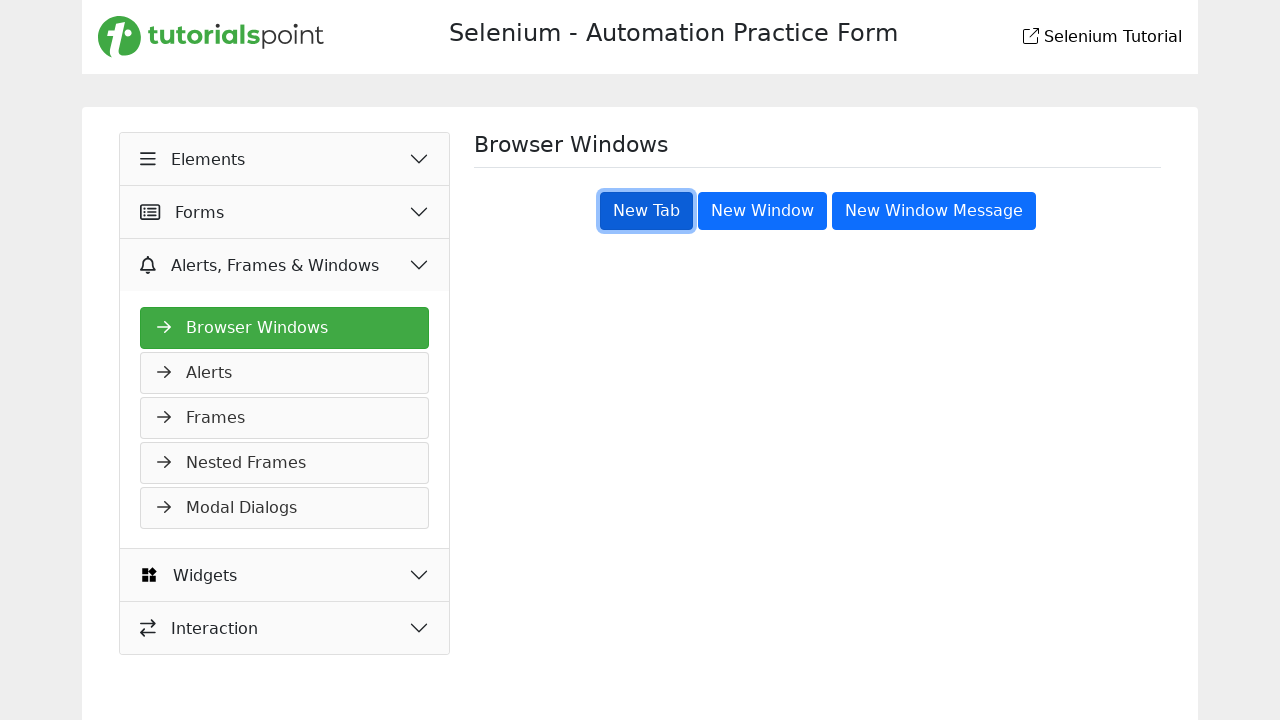

Verified 'Browser Windows' heading is visible on original page
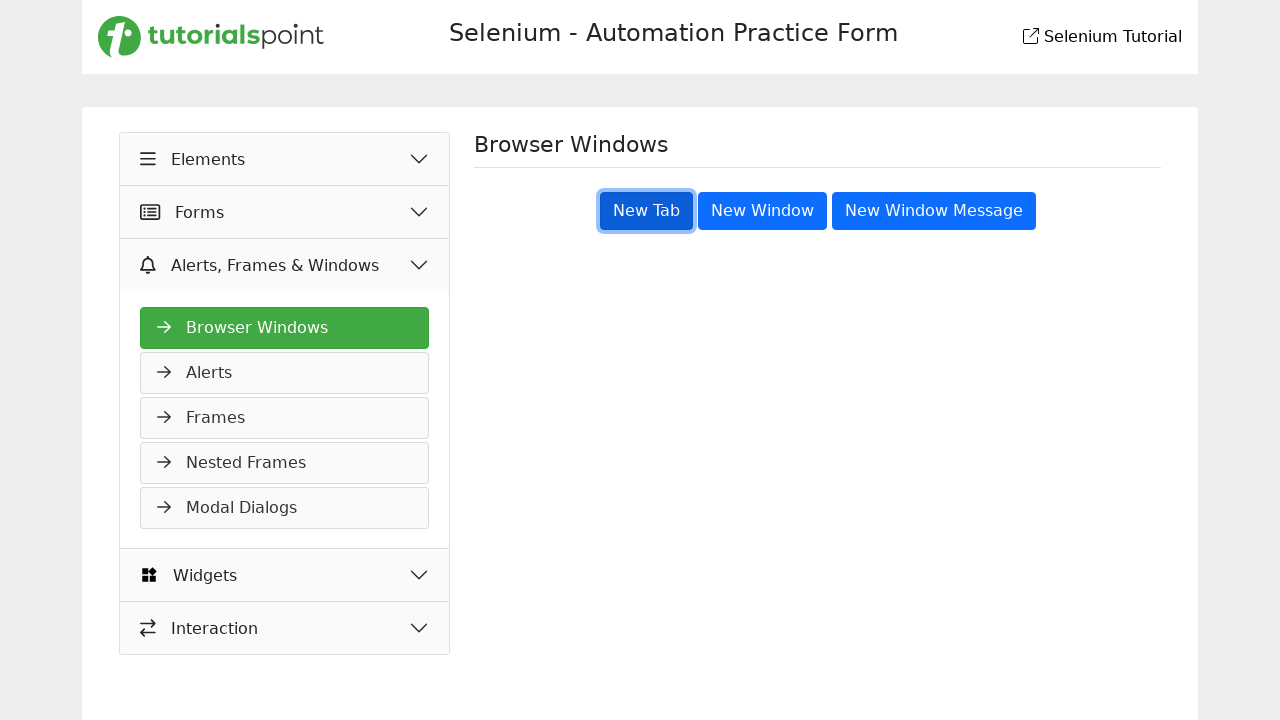

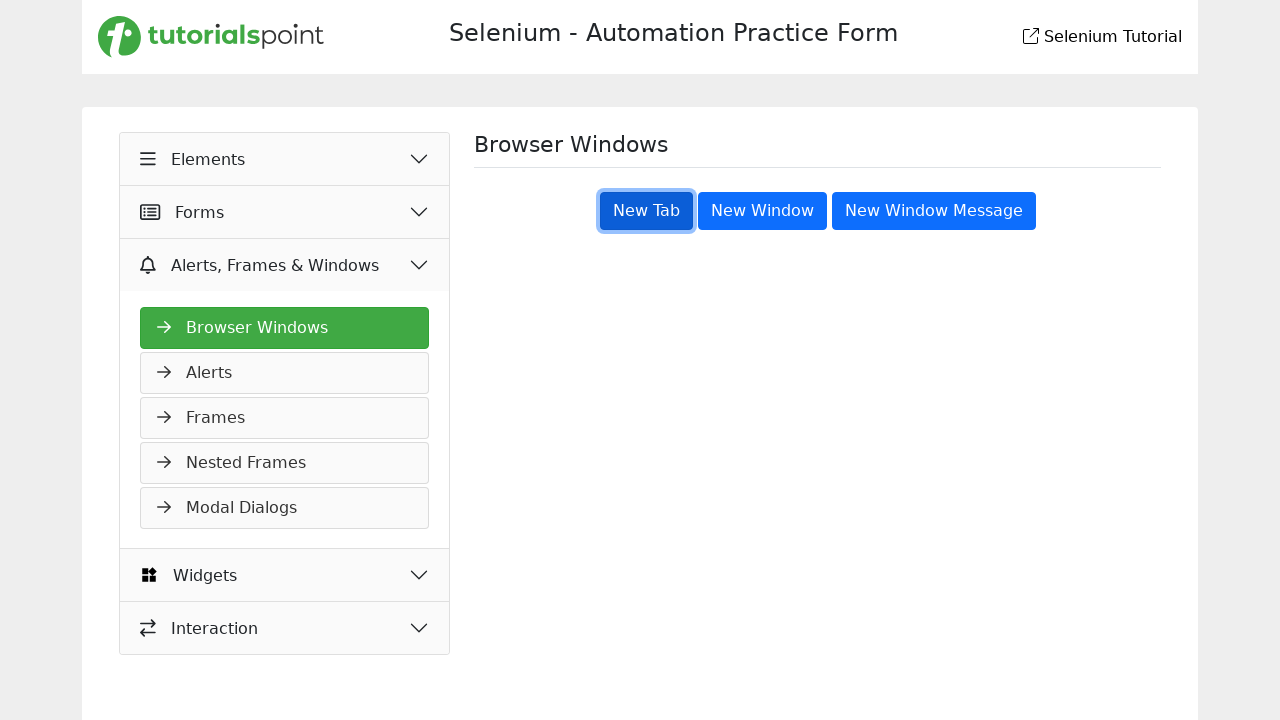